Tests various WebElement commands including text input, radio button selection, checking element states (enabled, displayed, selected), and retrieving text and attributes

Starting URL: https://syntaxprojects.com/selenium_commands_selector.php

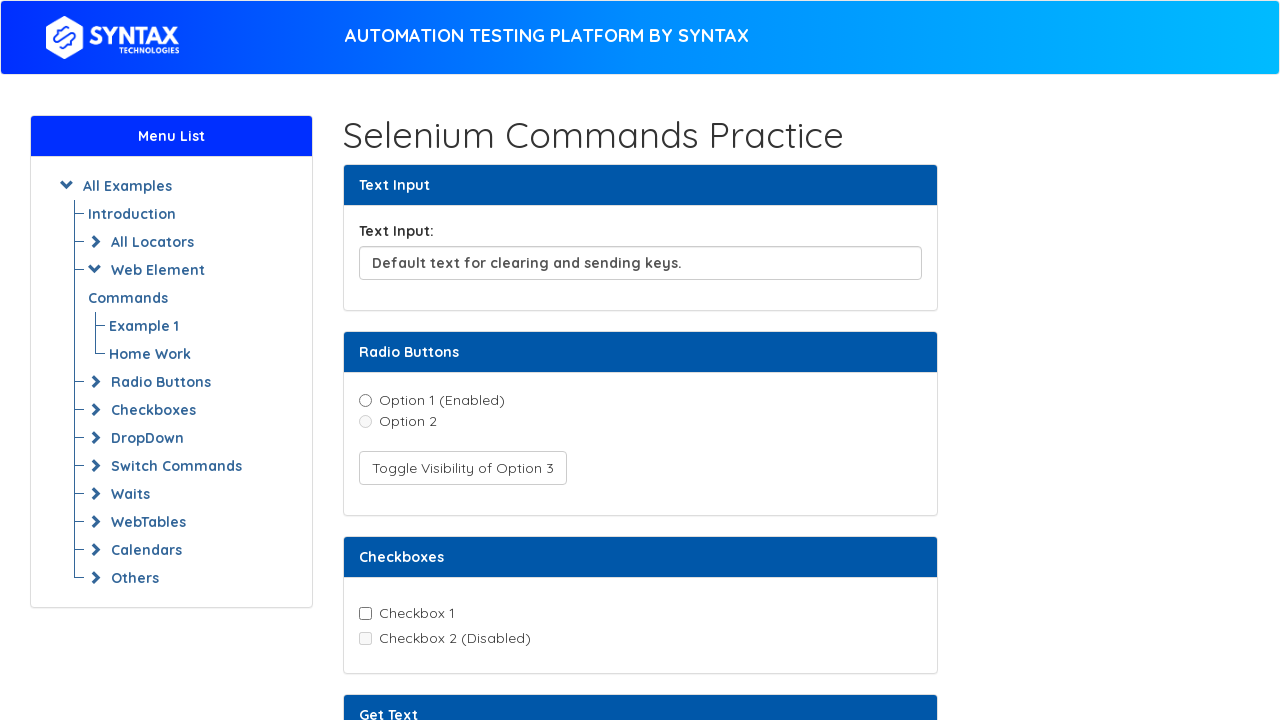

Cleared the text input field on xpath=//input[@id='textInput']
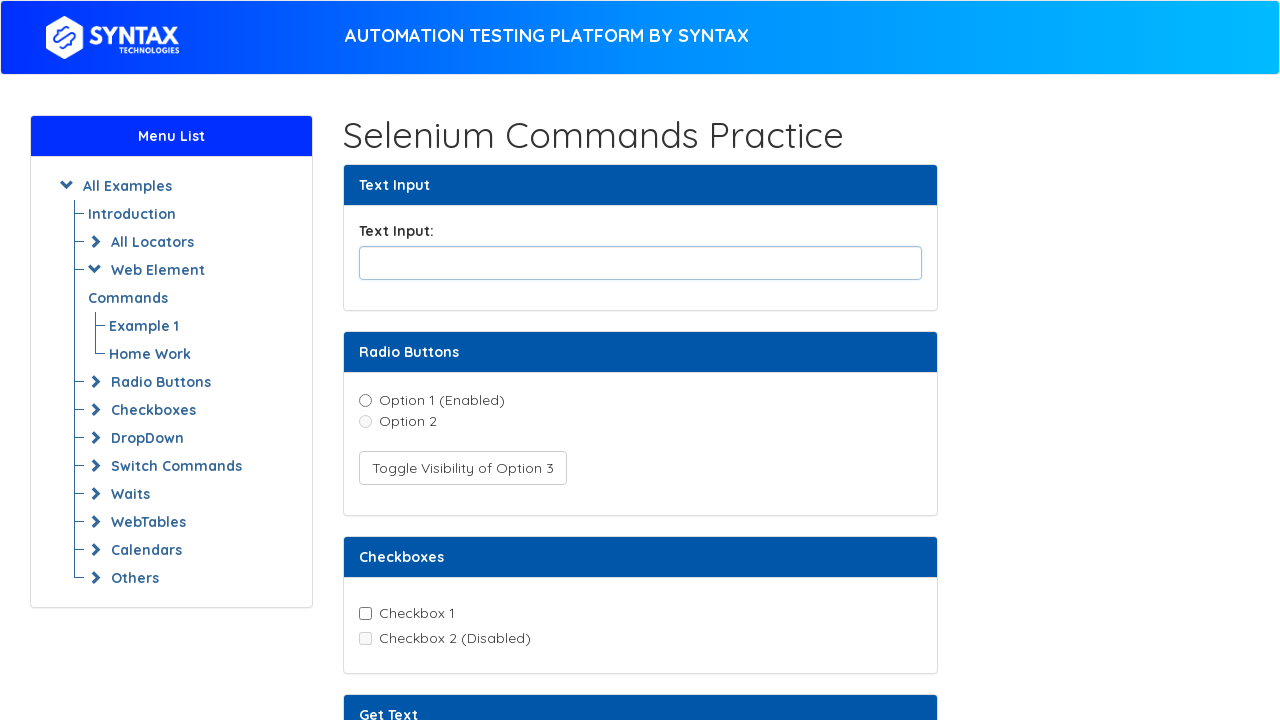

Filled text input field with 'welcome' on //input[@id='textInput']
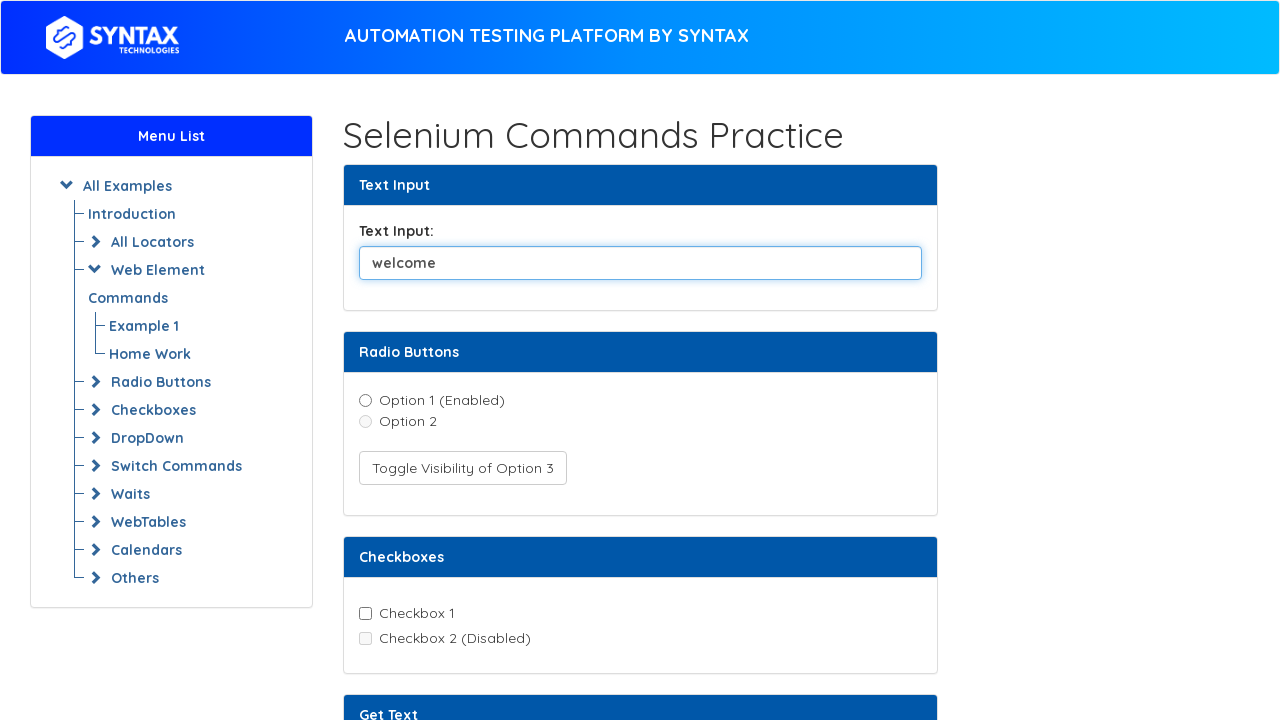

Located option1 radio button
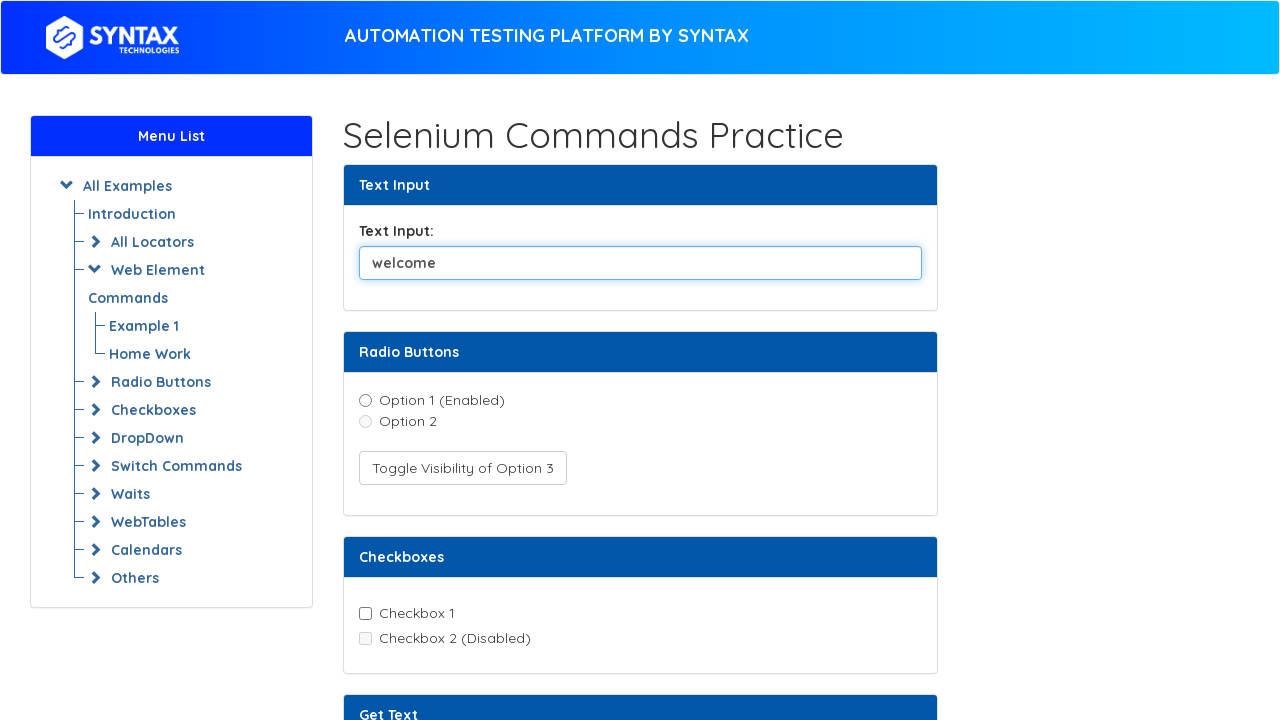

Clicked option1 radio button to select it at (365, 400) on xpath=//input[@name='radioDemo' and @value='option1']
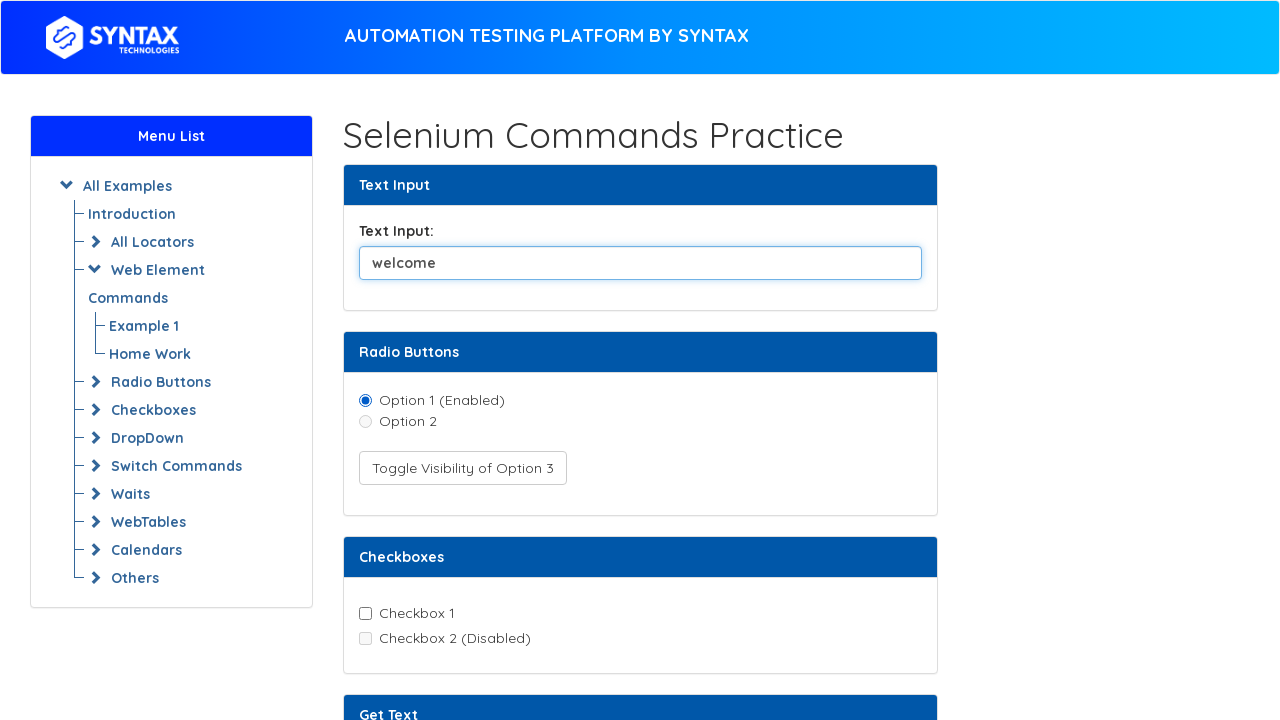

Verified option1 radio button is selected
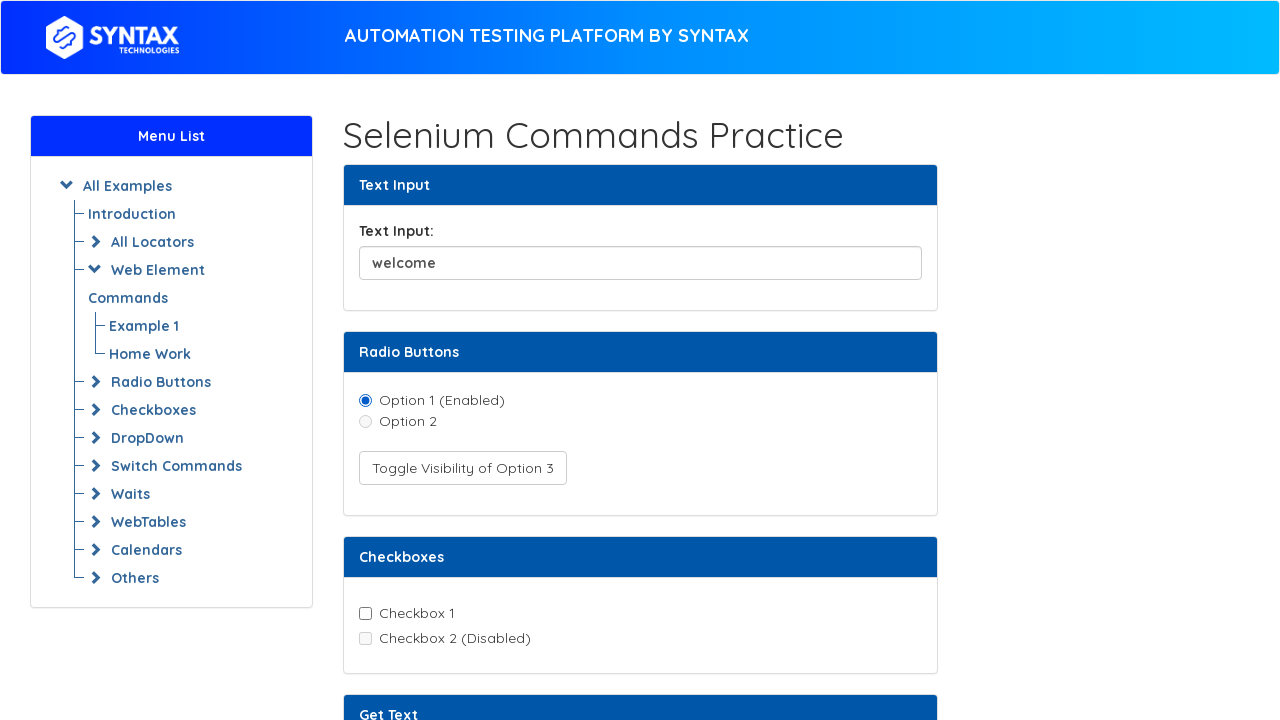

Located option2 element
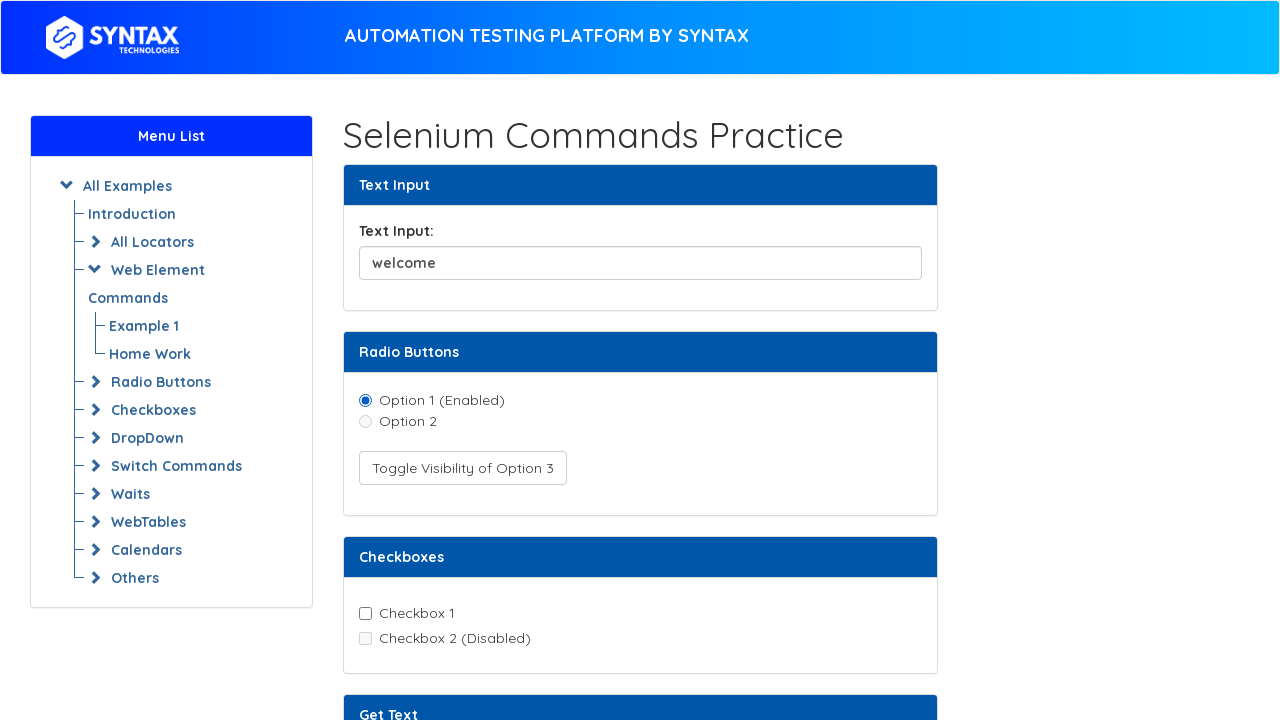

Checked option2 enabled state: False
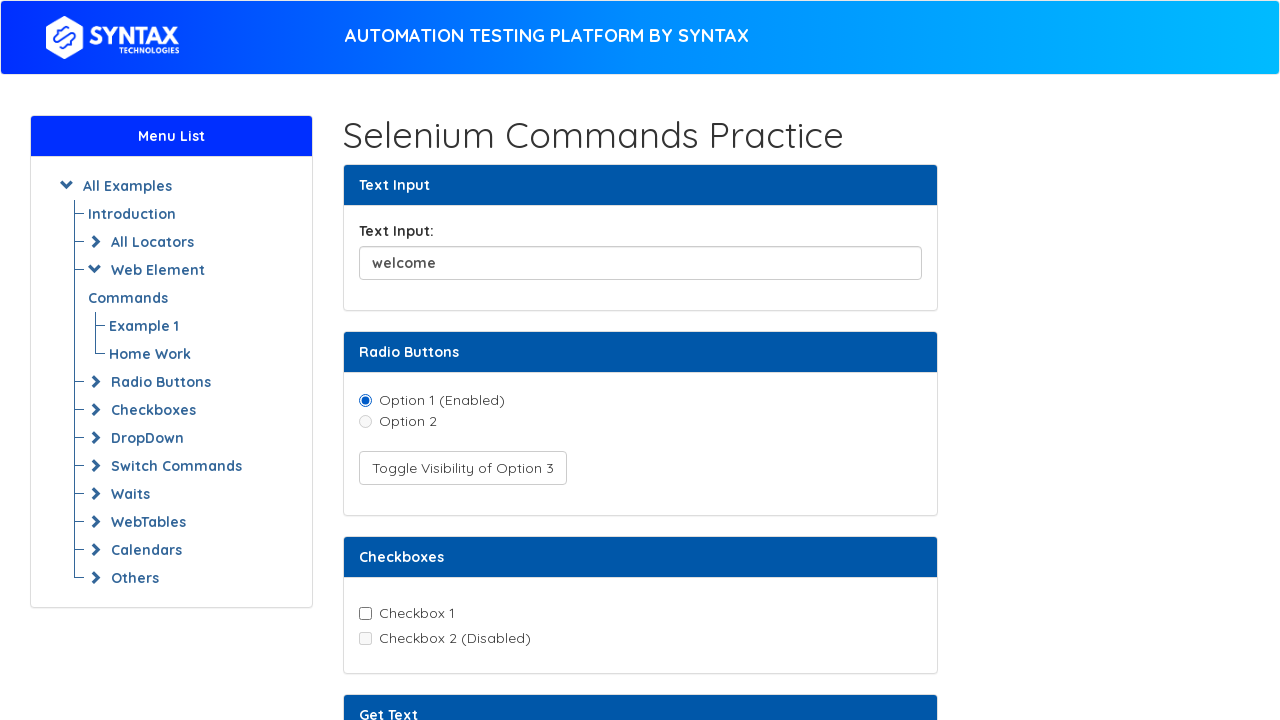

Located option3 element
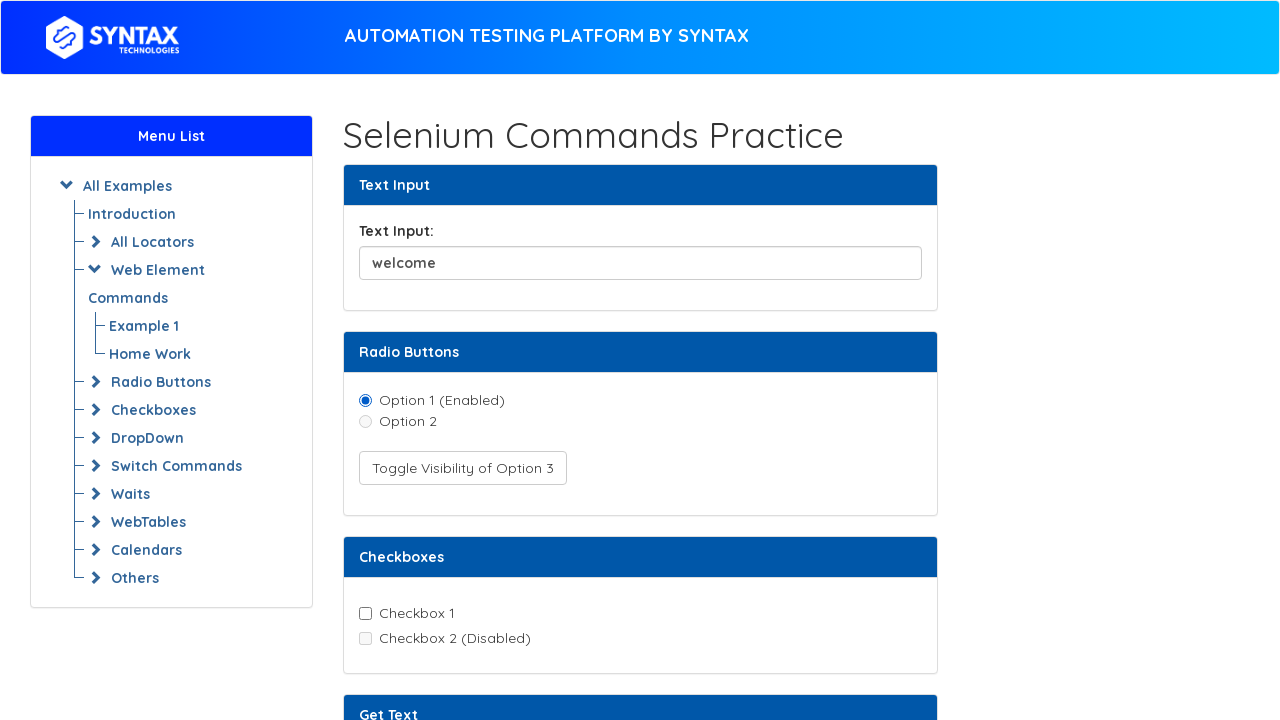

Checked option3 visible state: False
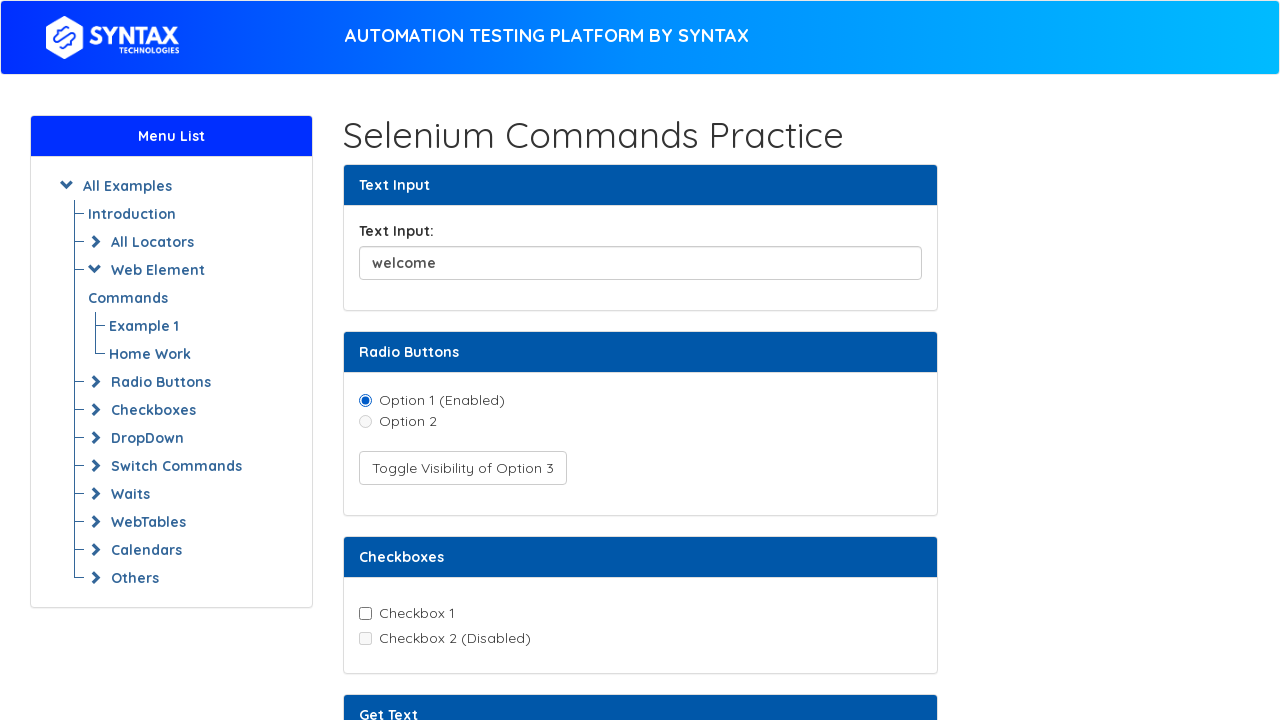

Located text element
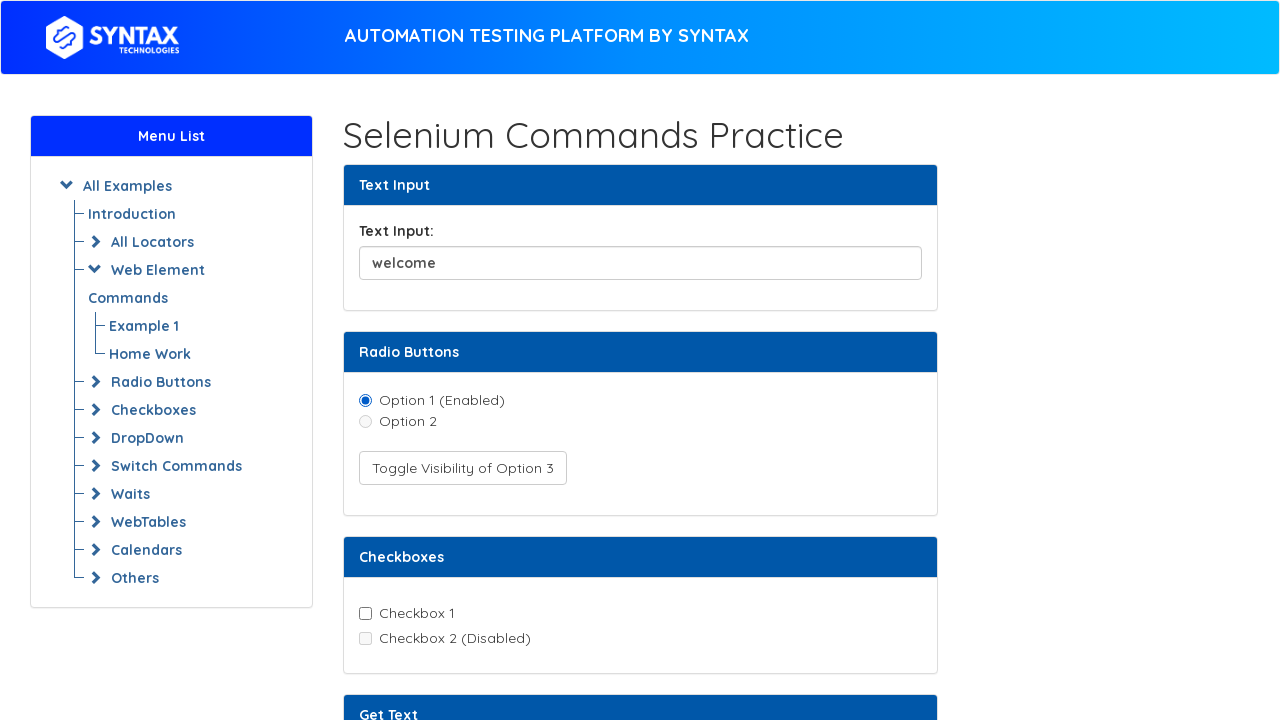

Retrieved text content: This is a sample text to  demonstrate the getText() command.
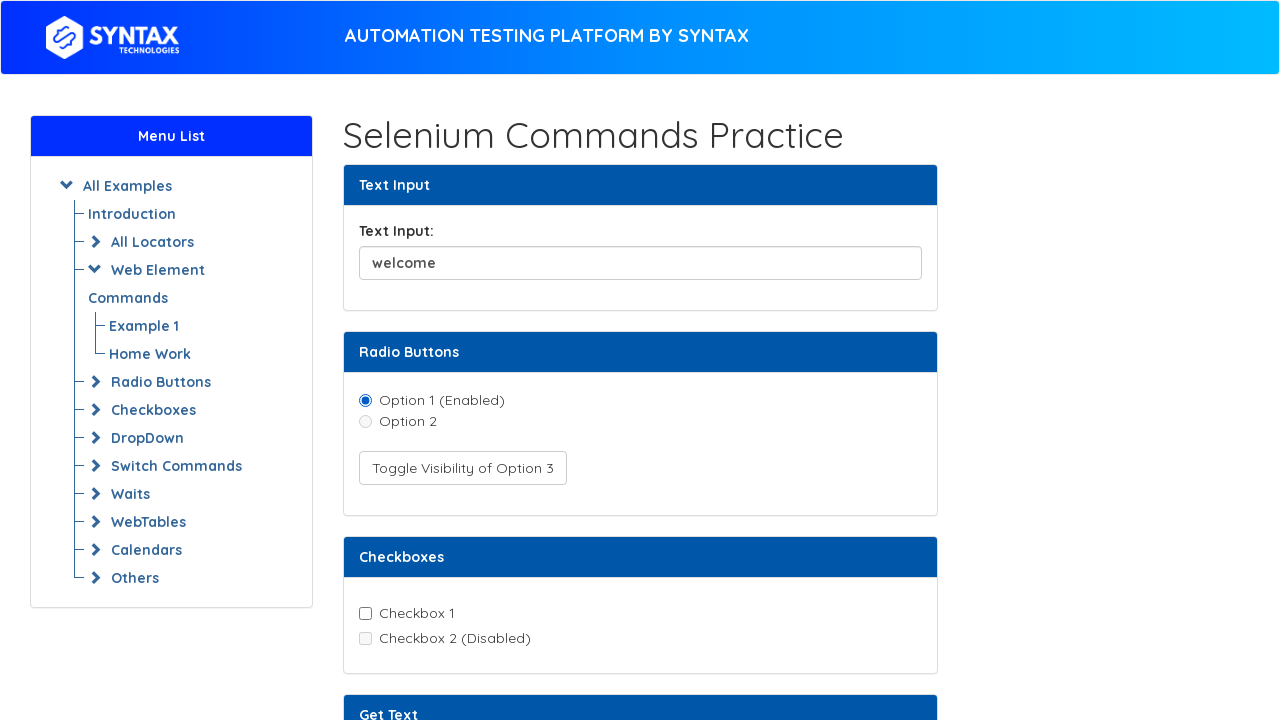

Located custom attribute element
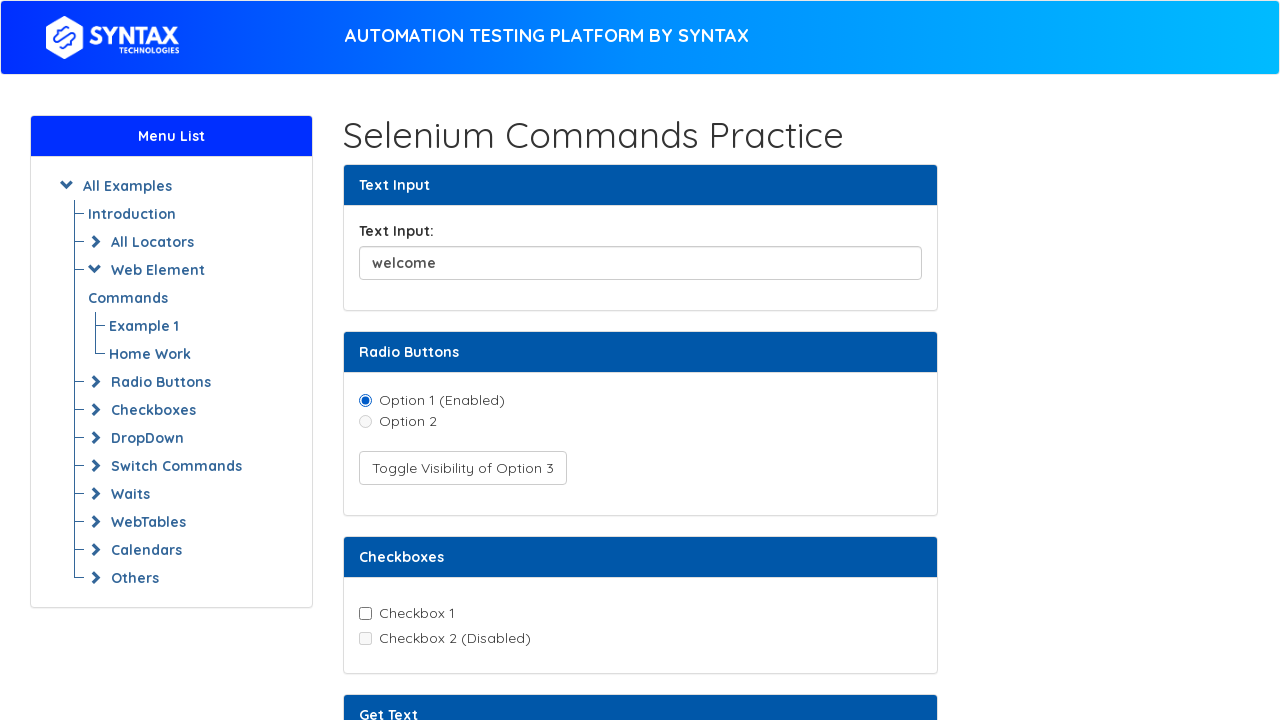

Retrieved id attribute value: attributeElement
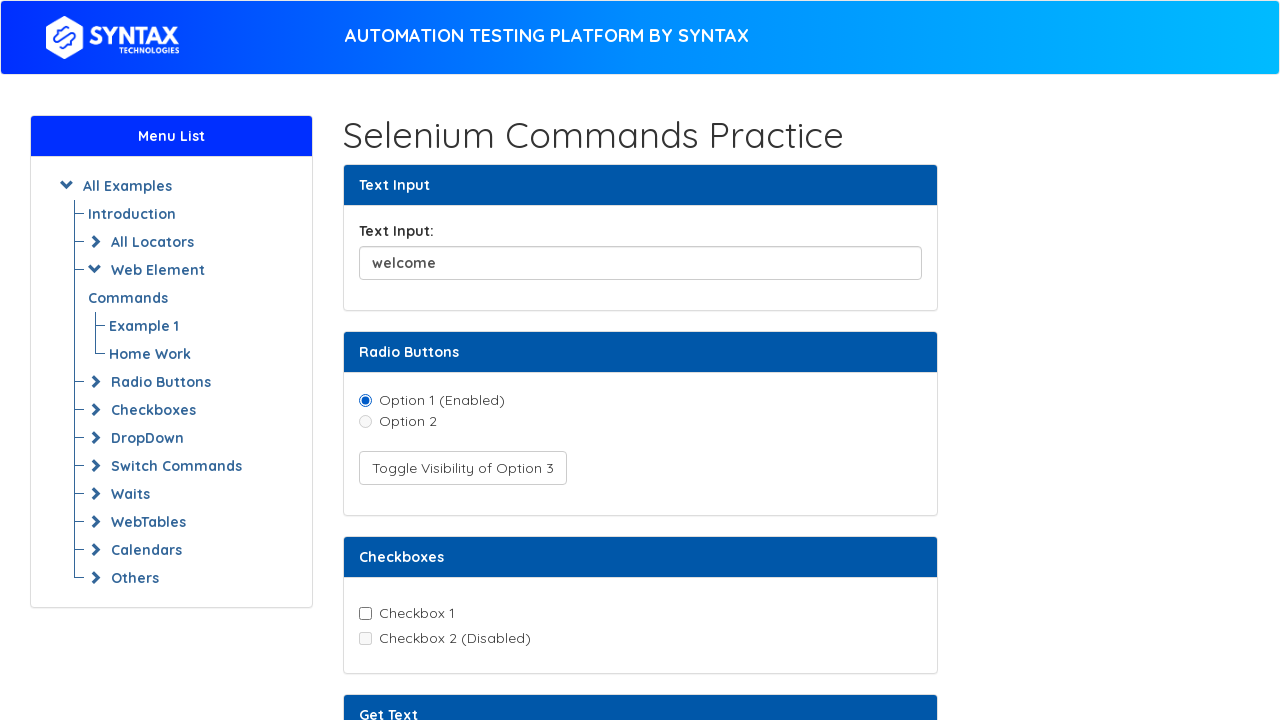

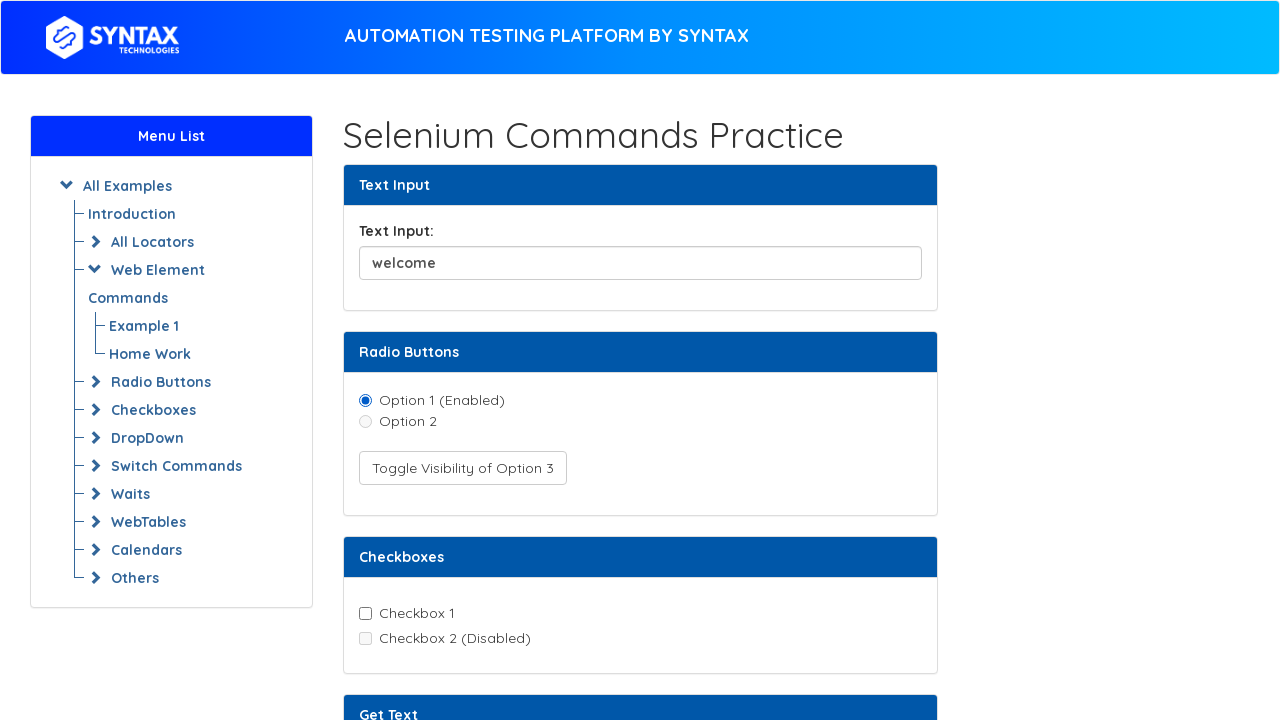